Tests displaying growl notifications on a page by dynamically injecting jQuery, jQuery Growl library, and styles, then triggering notification messages.

Starting URL: http://the-internet.herokuapp.com

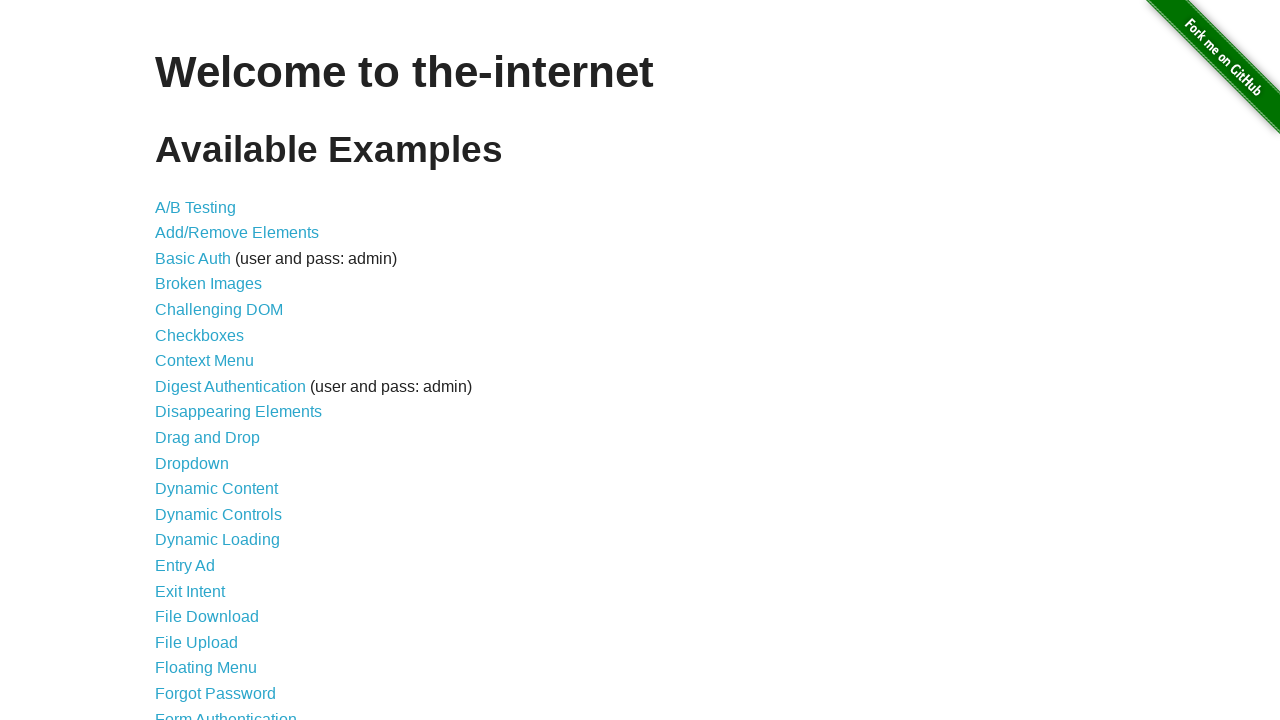

Injected jQuery library into page if not already present
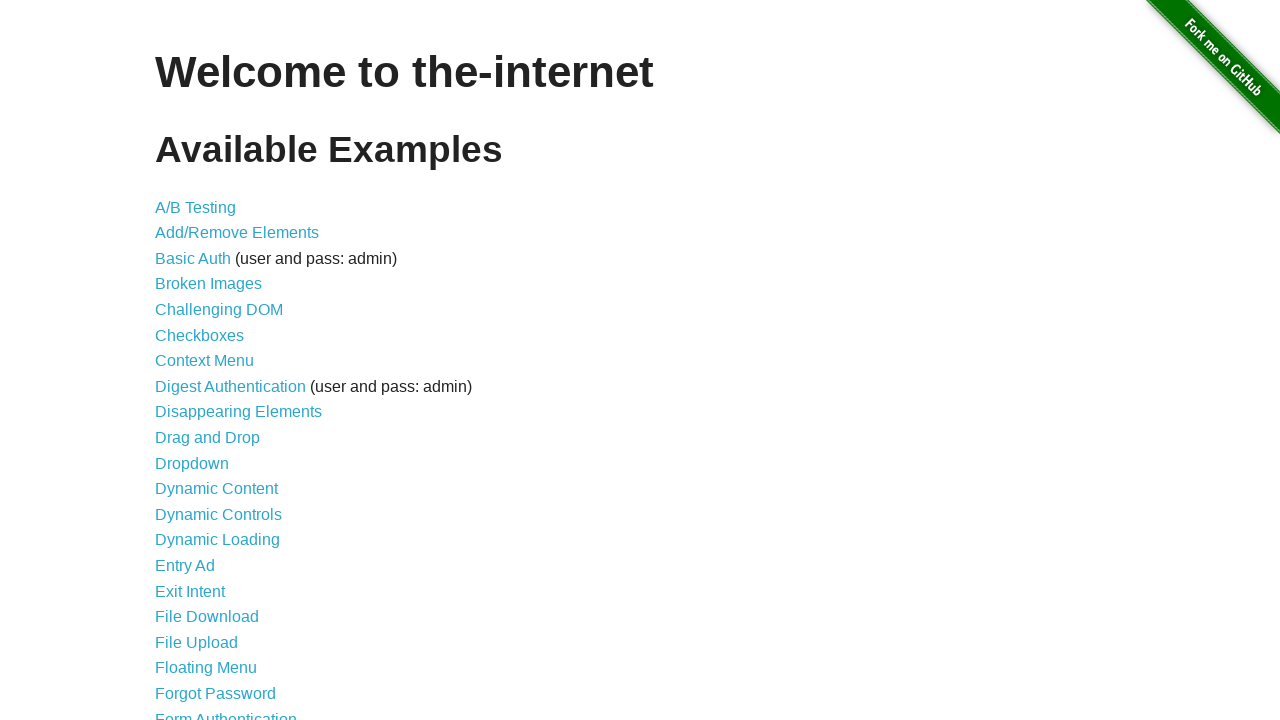

Loaded jQuery Growl library using $.getScript()
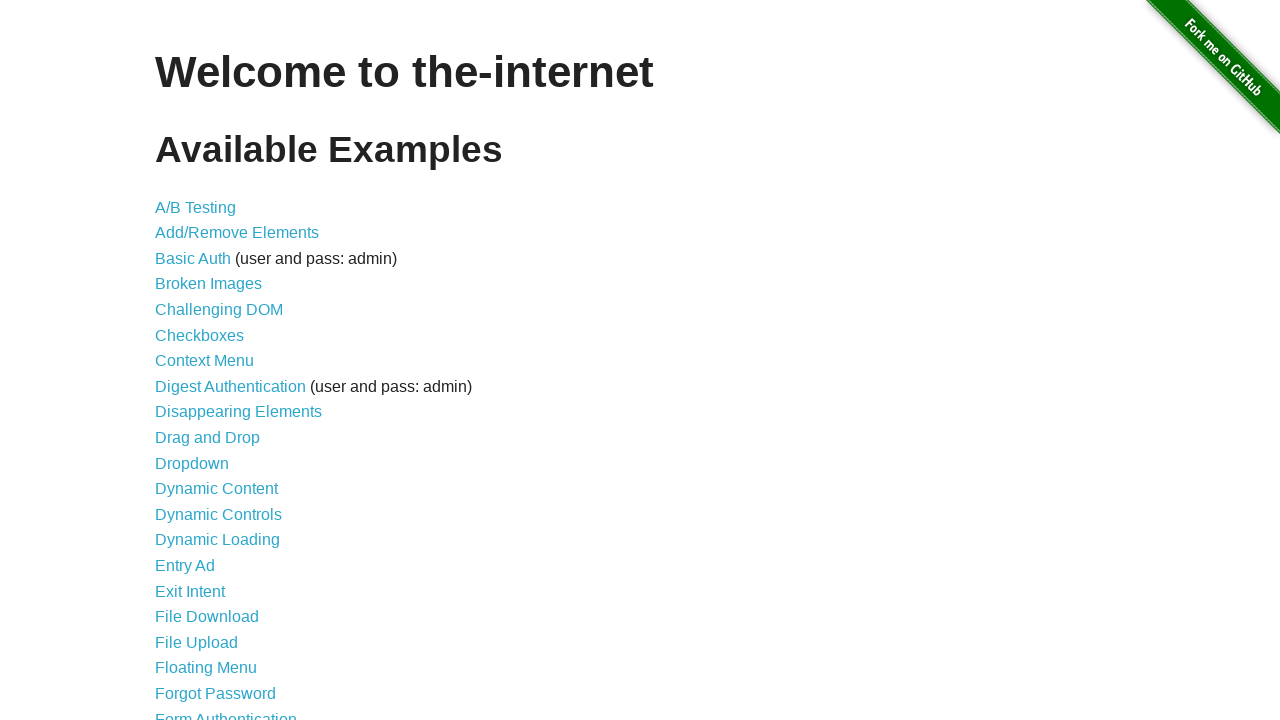

Injected jQuery Growl CSS styles into page head
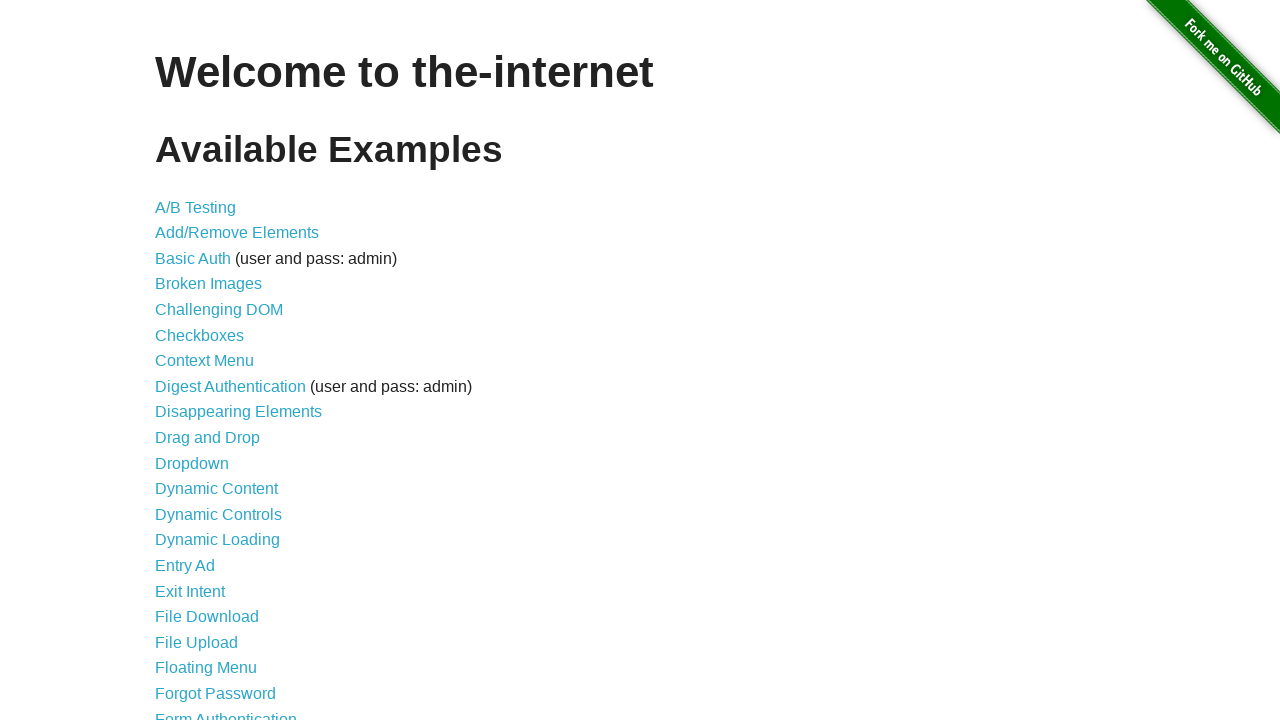

Waited 1 second for scripts to load
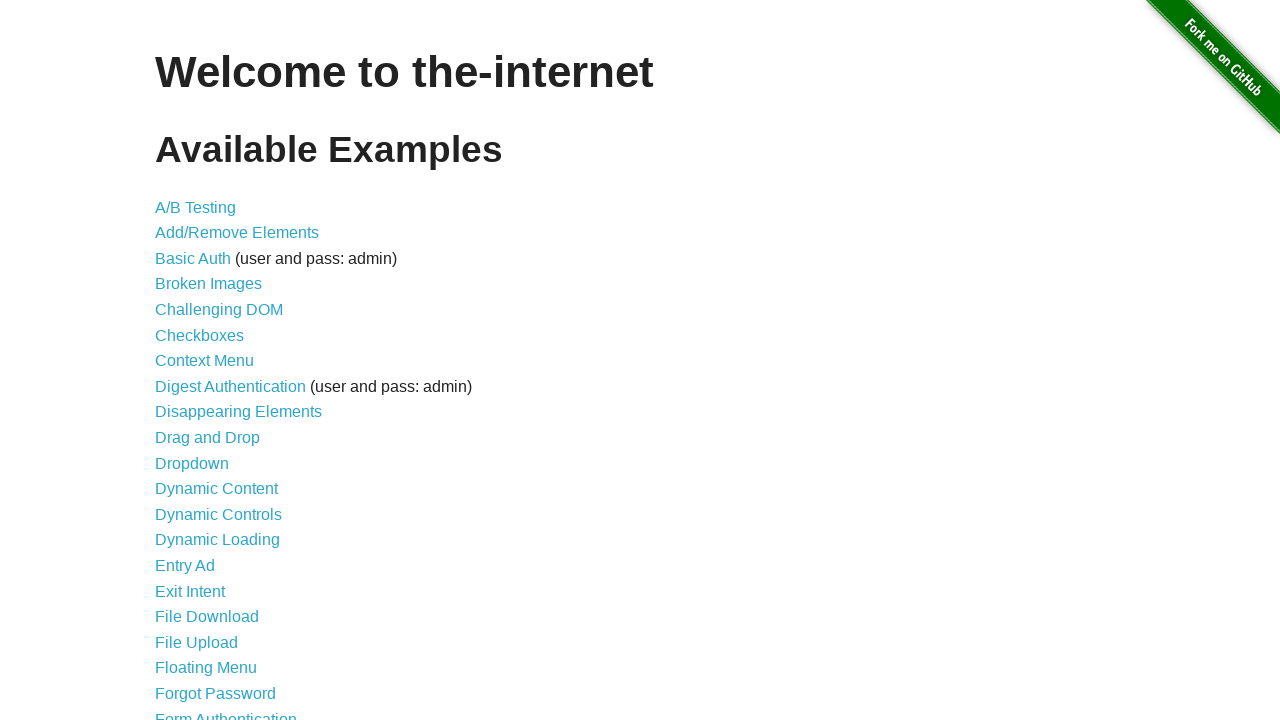

Displayed default growl notification with title 'GET' and message '/'
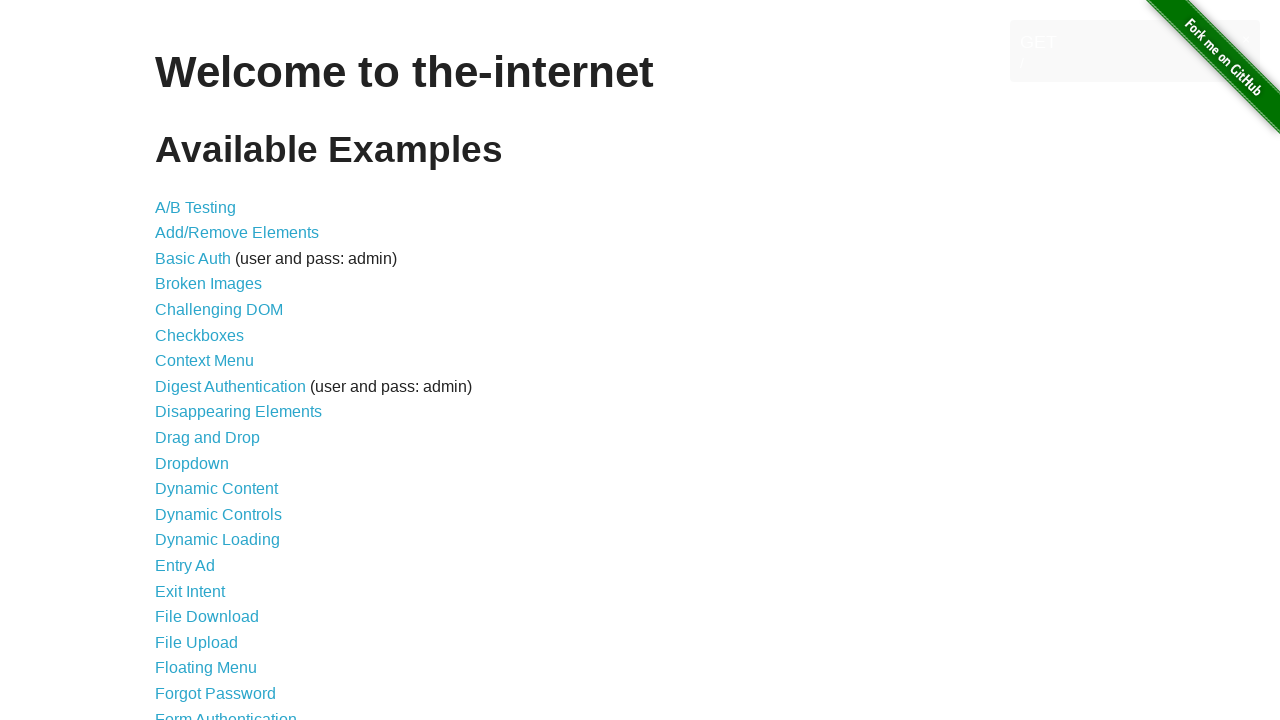

Displayed error growl notification
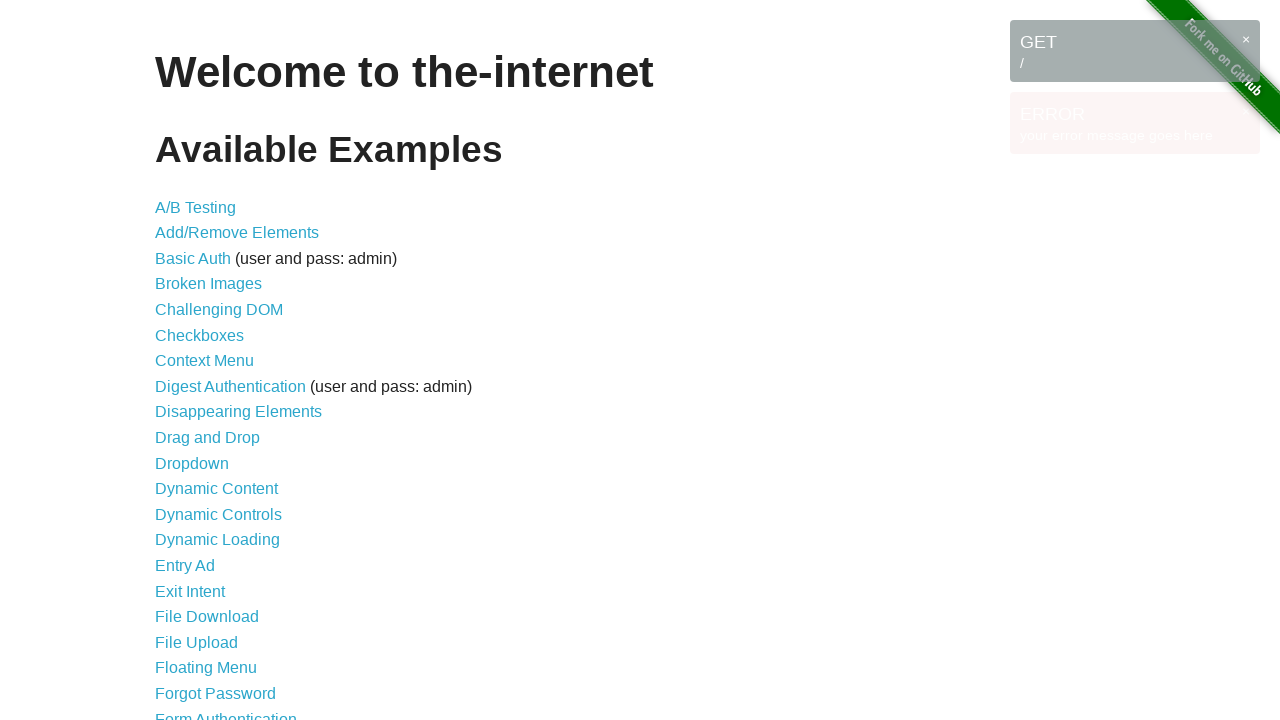

Displayed notice growl notification
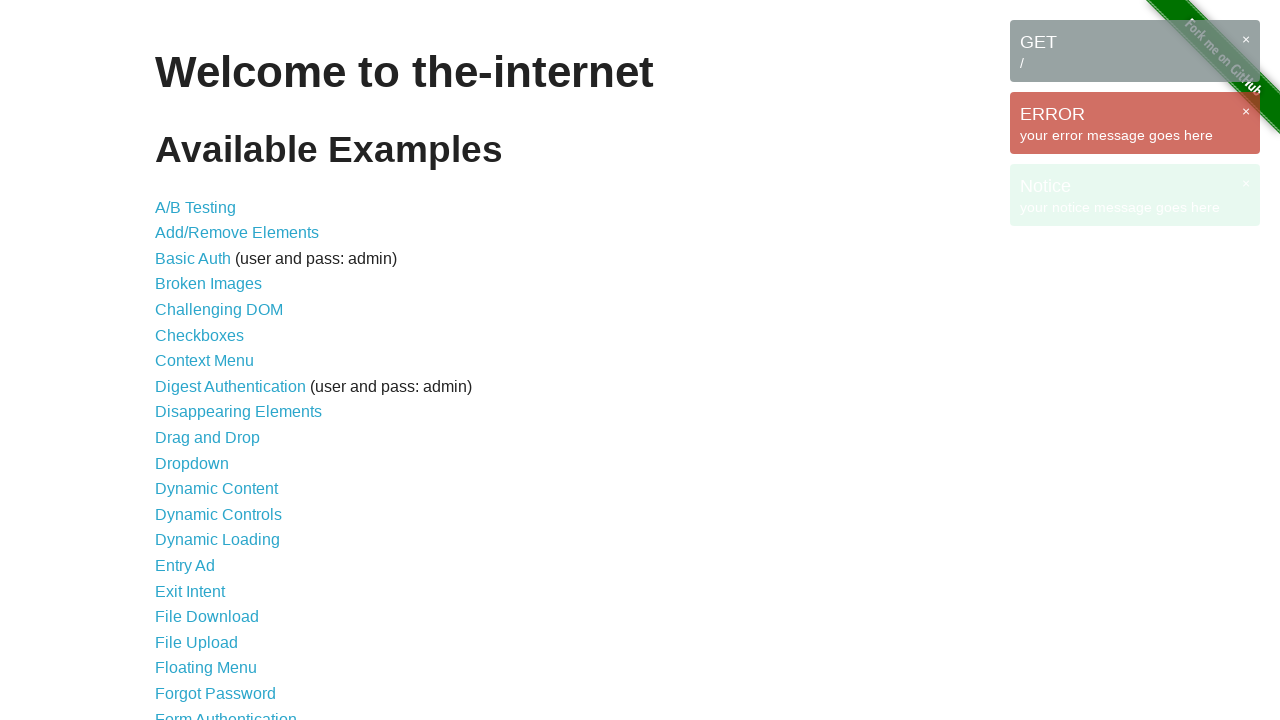

Displayed warning growl notification
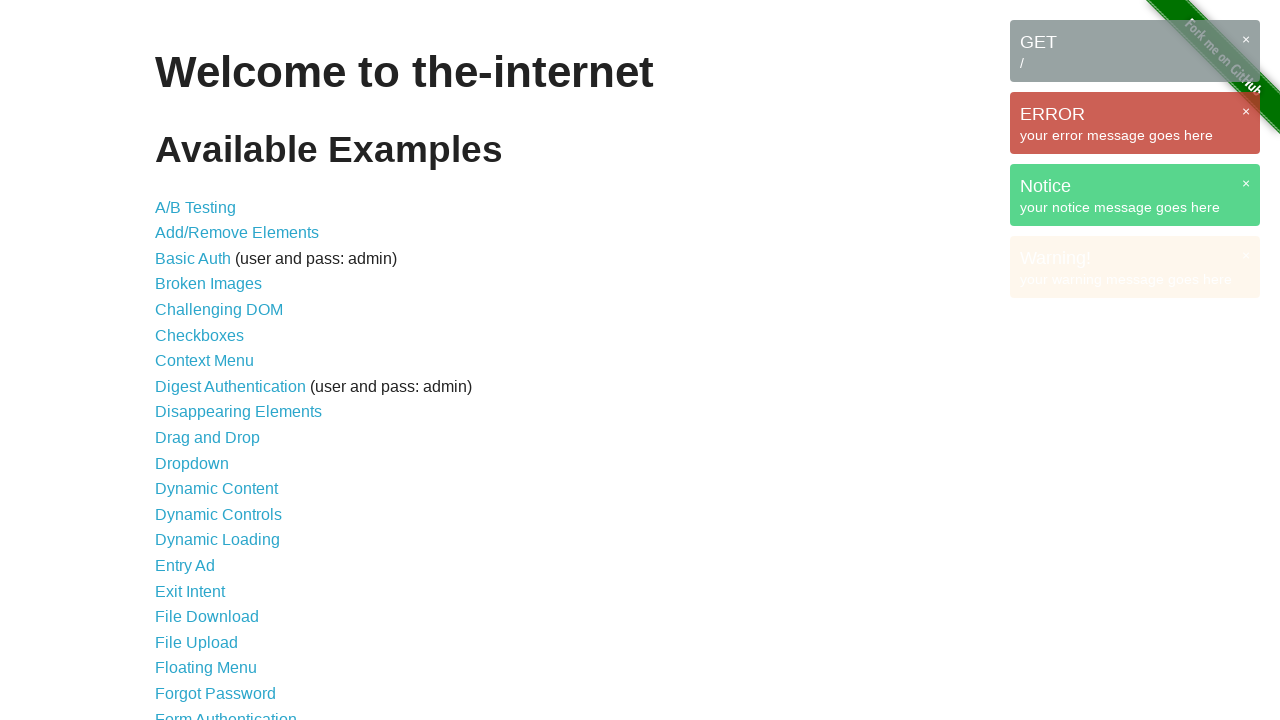

Waited 3 seconds to view all notifications
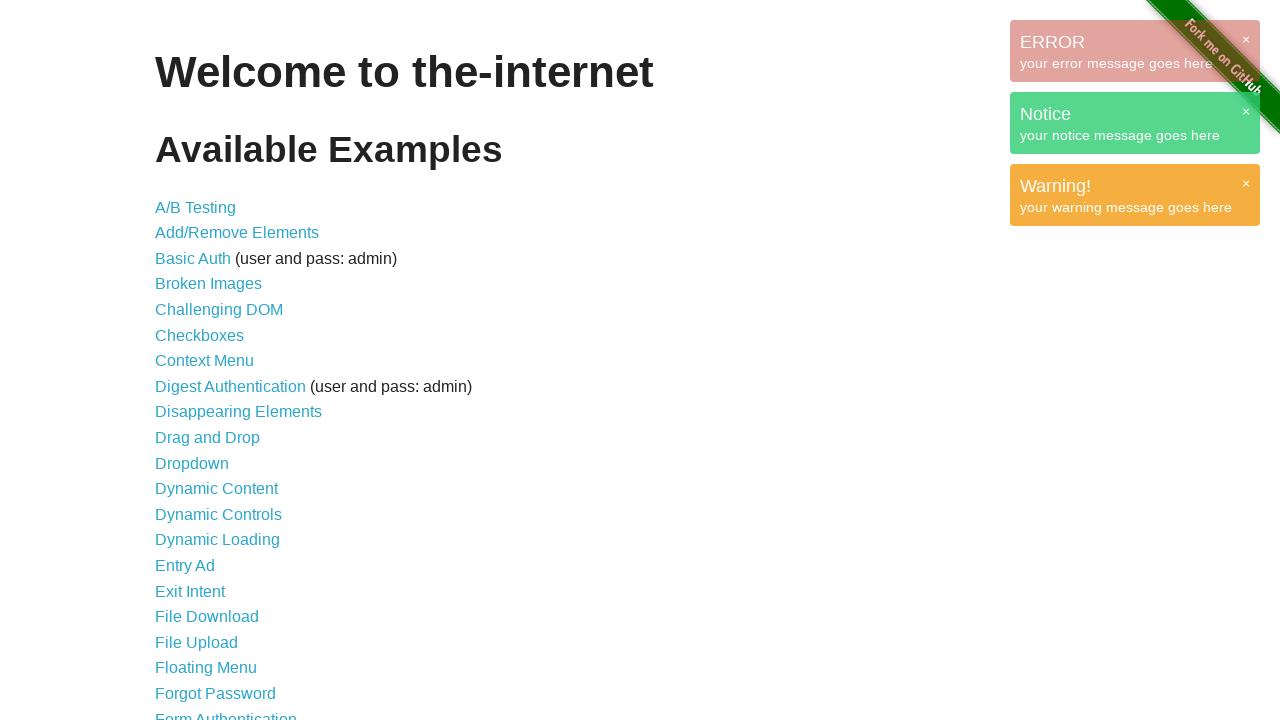

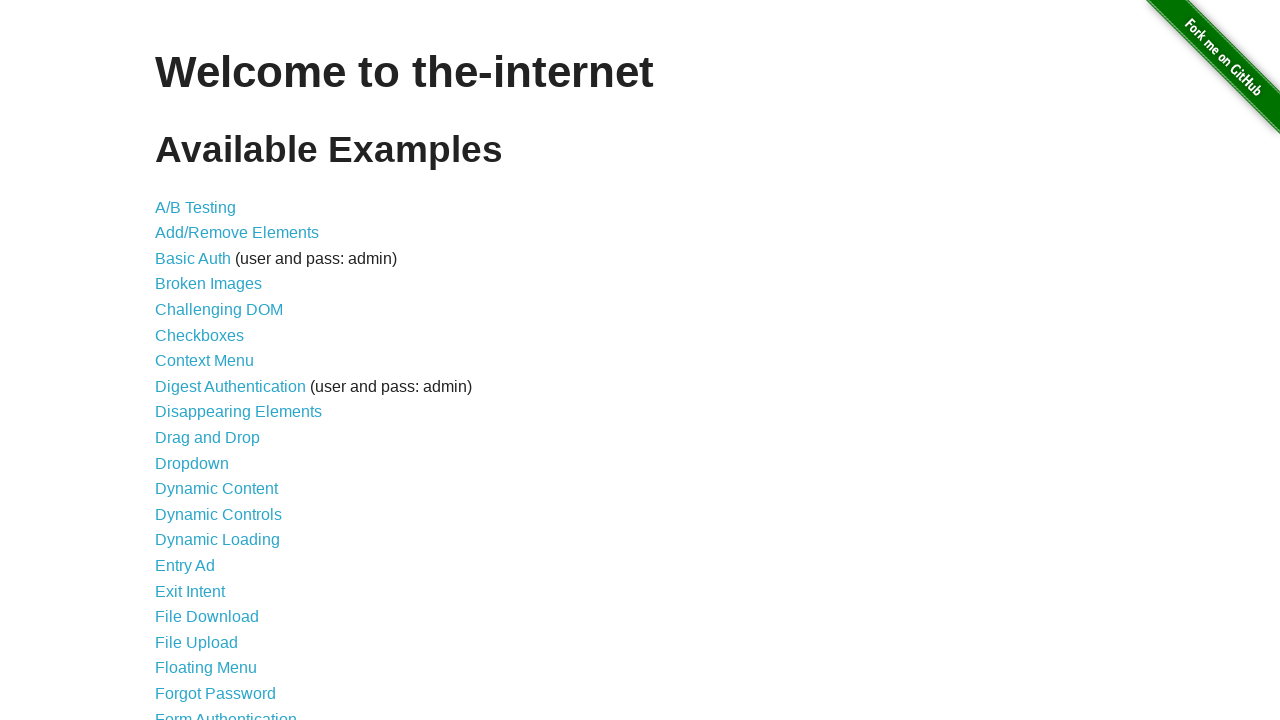